Navigates through the first 5 pages of quotes by repeatedly clicking the Next button to test pagination functionality

Starting URL: http://quotes.toscrape.com/

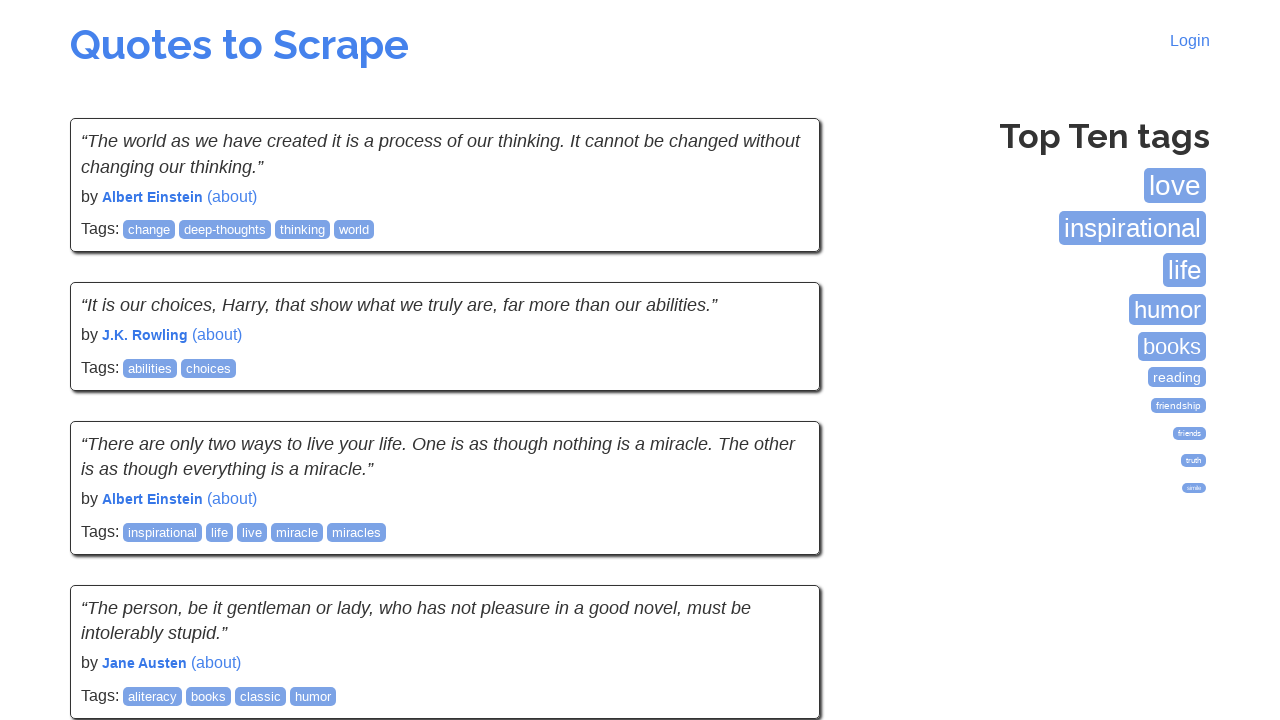

Waited for quotes to load on page 1
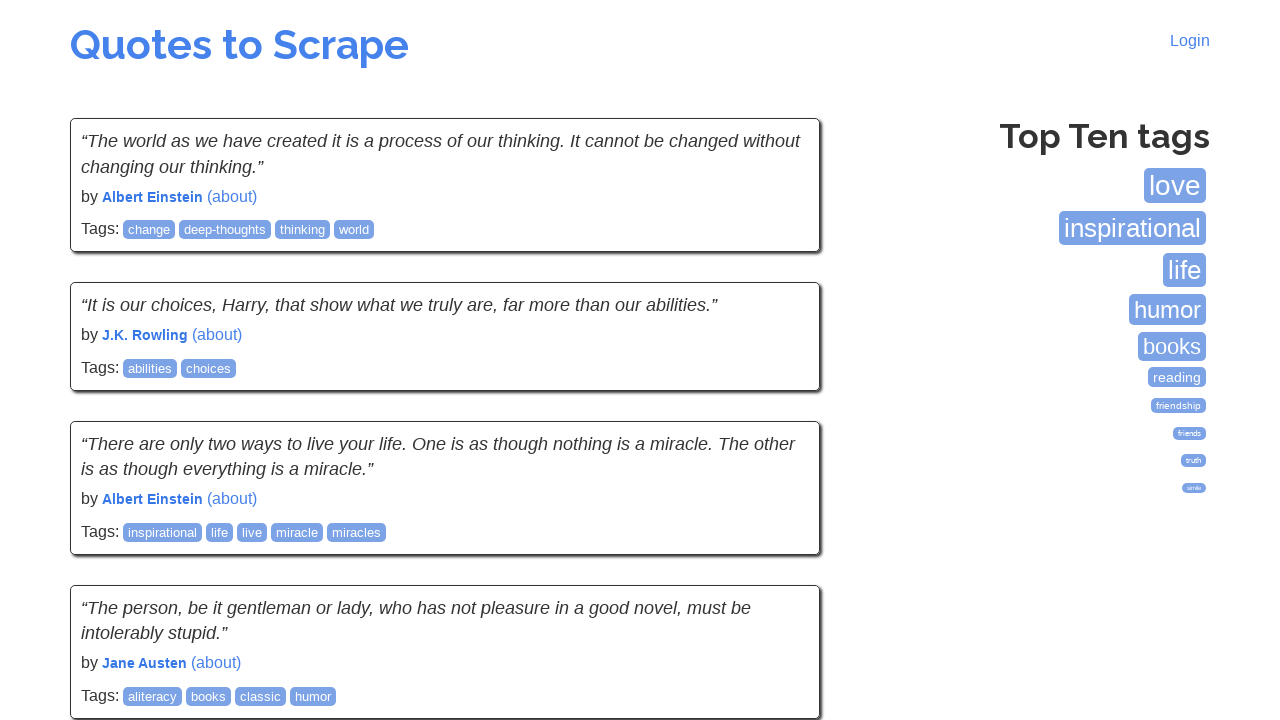

Clicked Next button to navigate from page 1 to page 2 at (778, 542) on li.next a
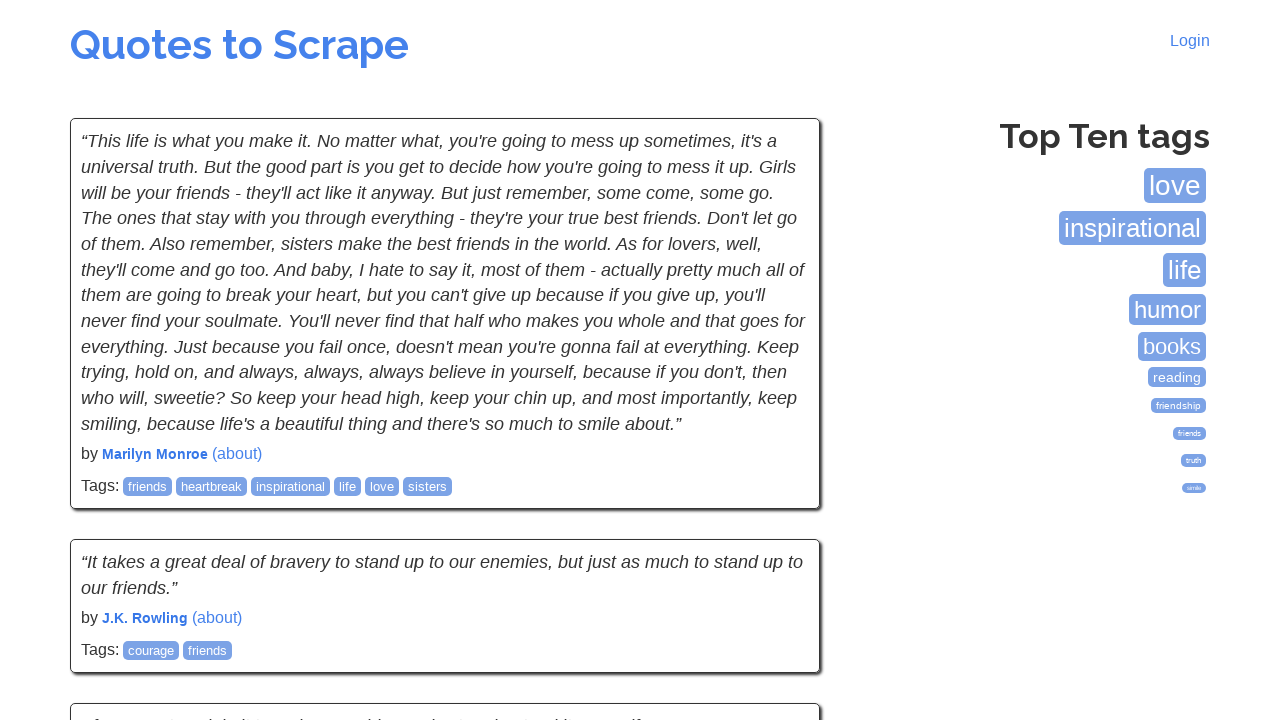

Page 2 has loaded and network is idle
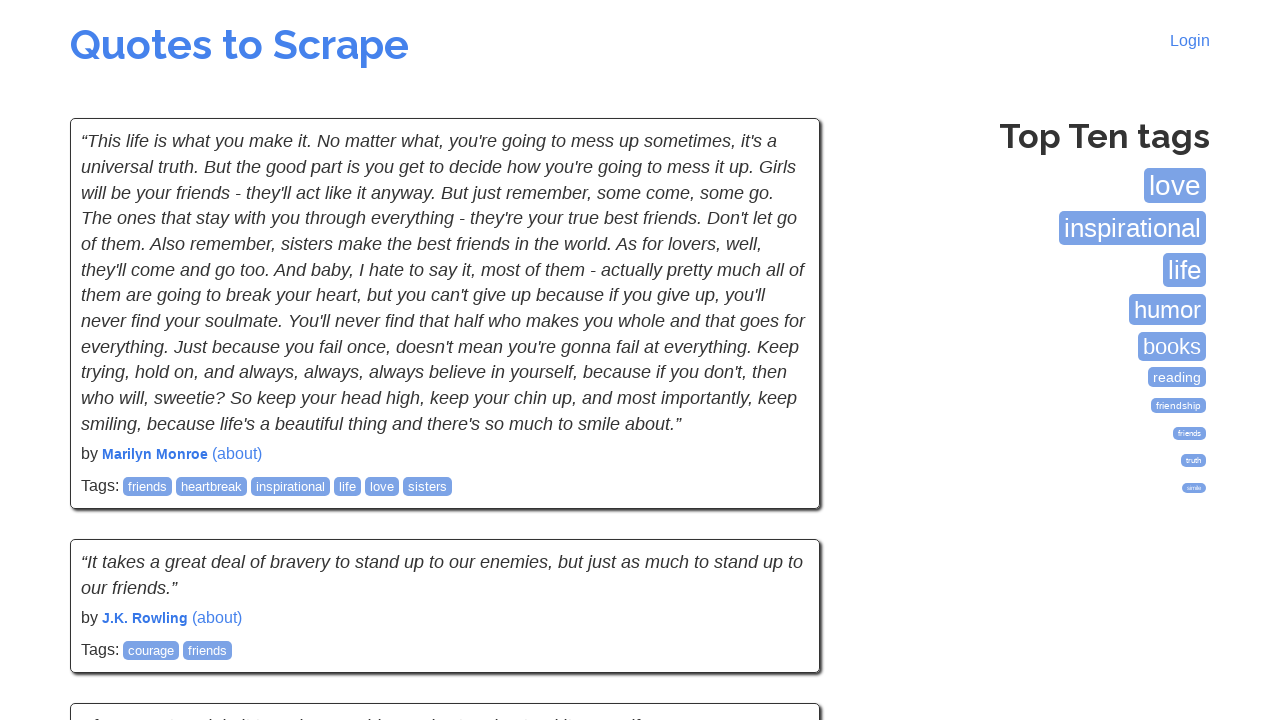

Waited for quotes to load on page 2
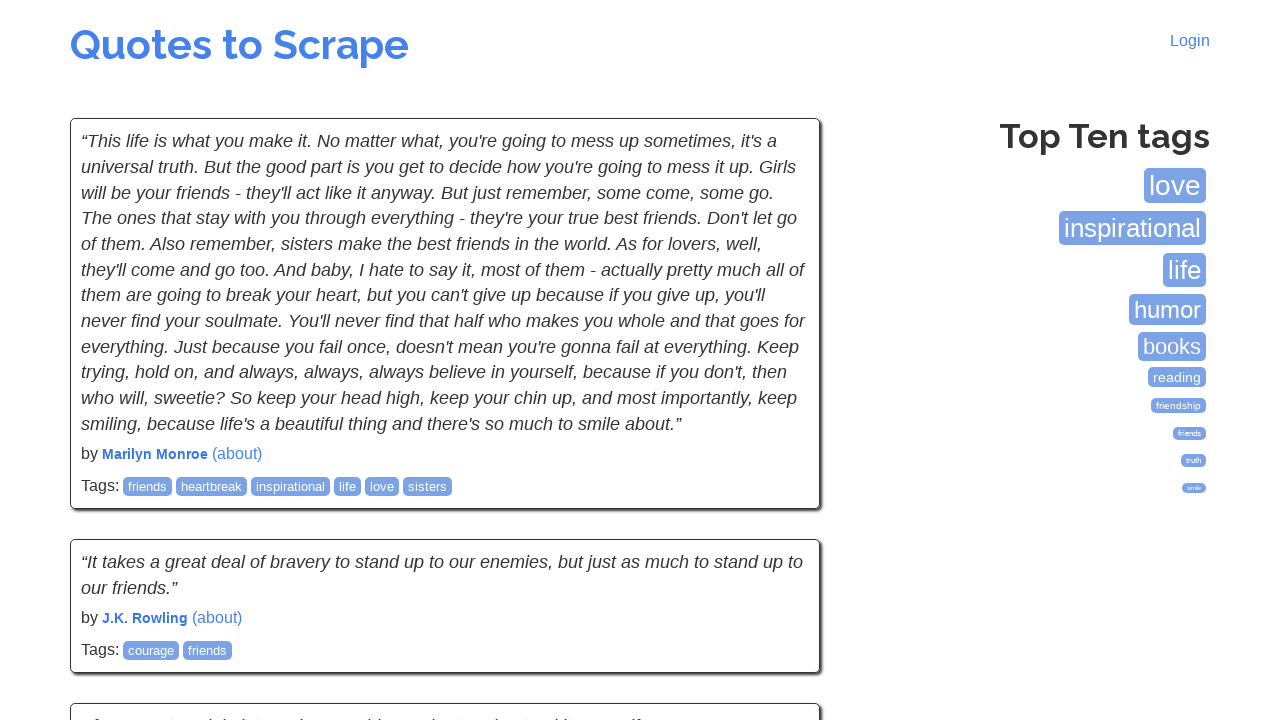

Clicked Next button to navigate from page 2 to page 3 at (778, 542) on li.next a
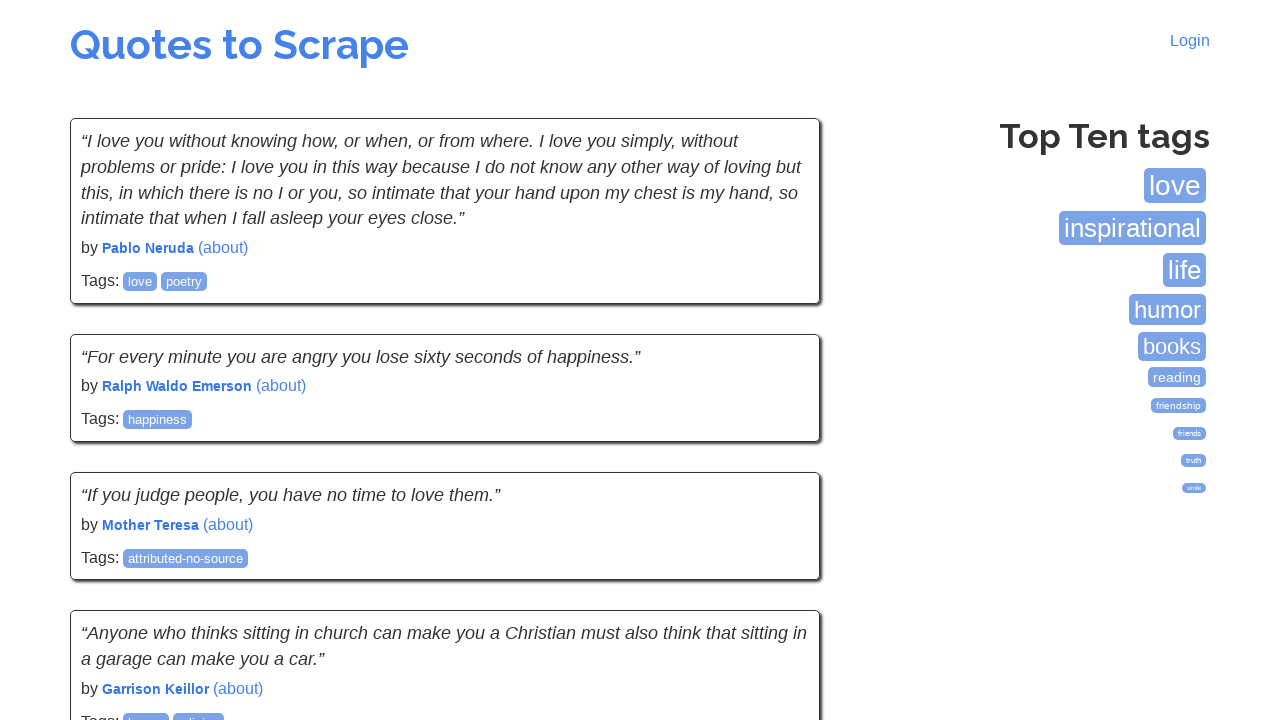

Page 3 has loaded and network is idle
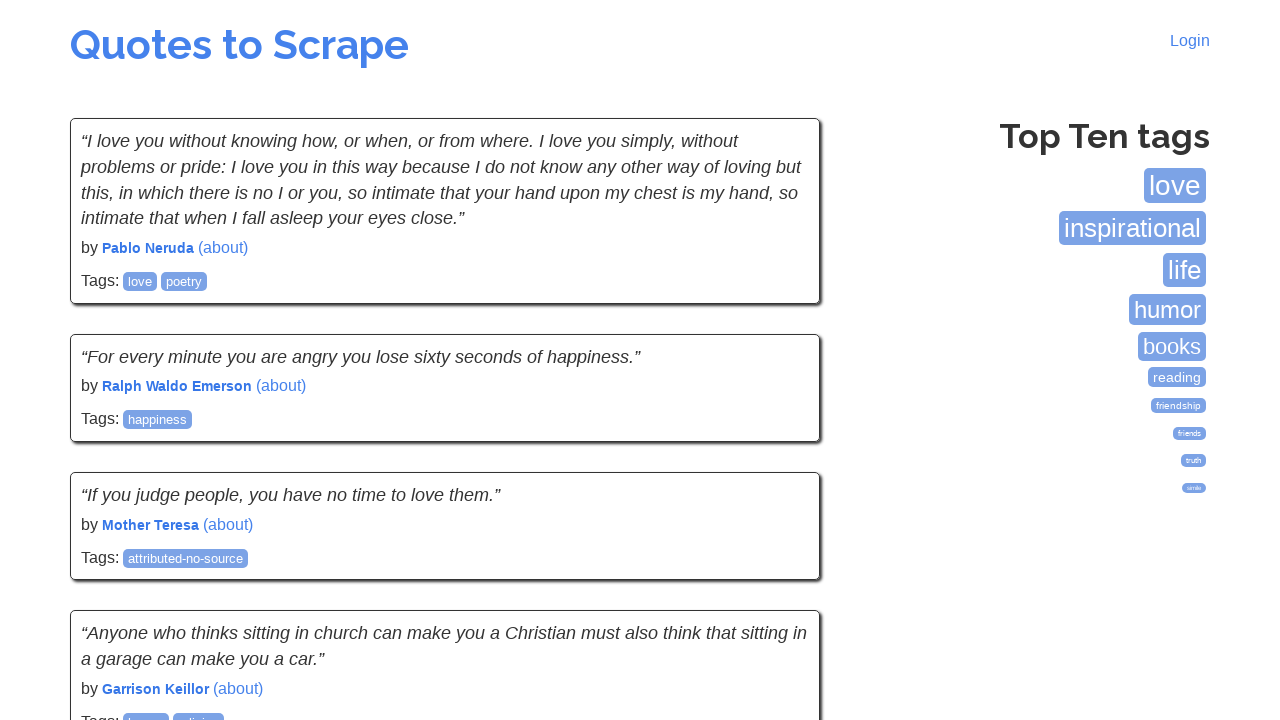

Waited for quotes to load on page 3
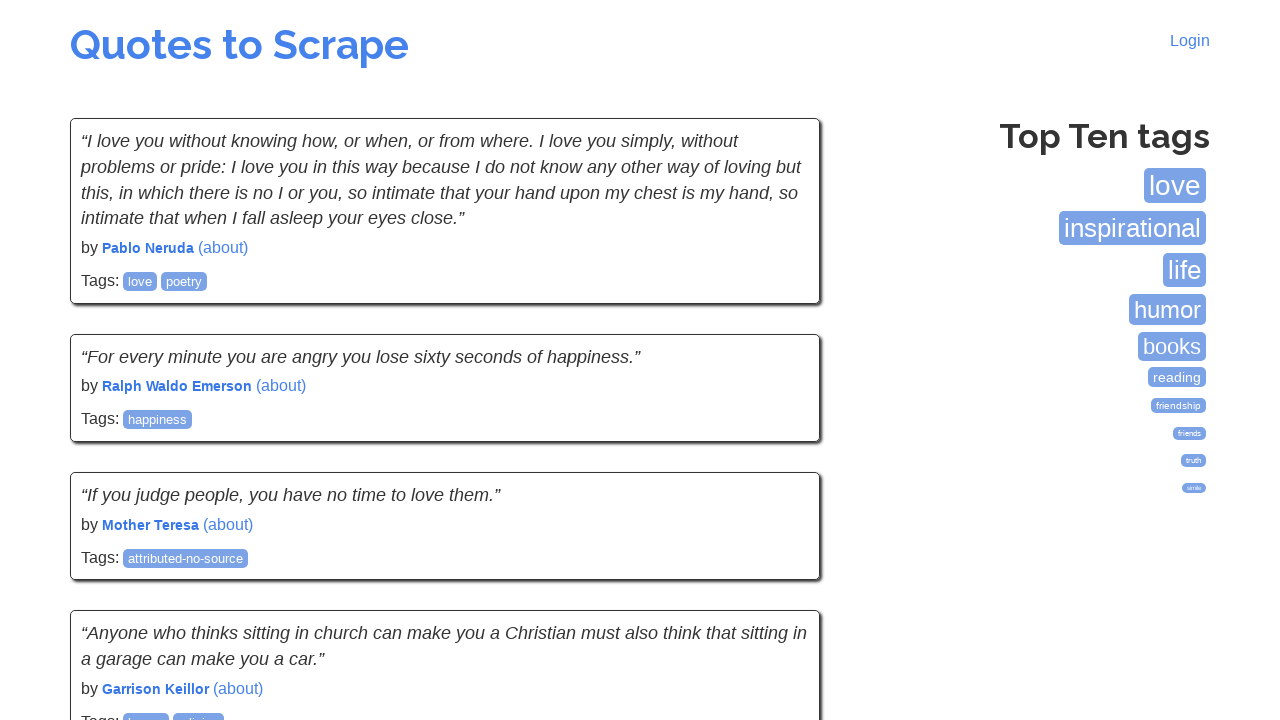

Clicked Next button to navigate from page 3 to page 4 at (778, 542) on li.next a
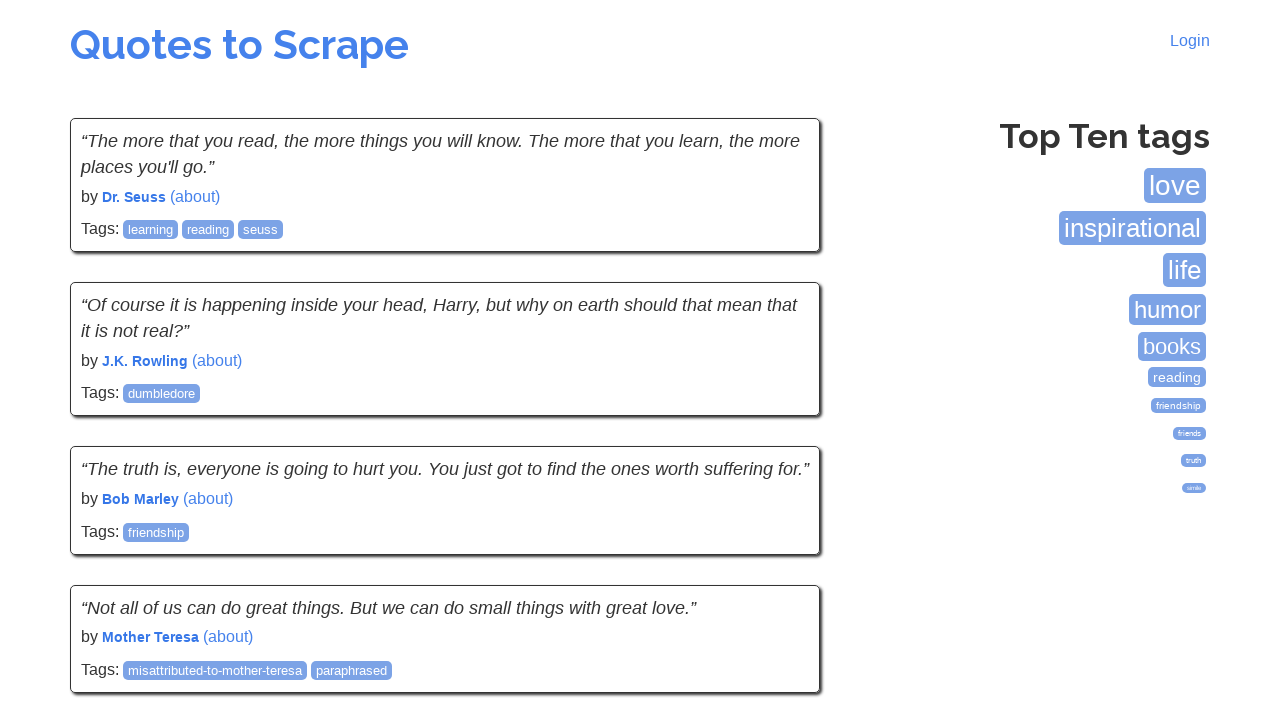

Page 4 has loaded and network is idle
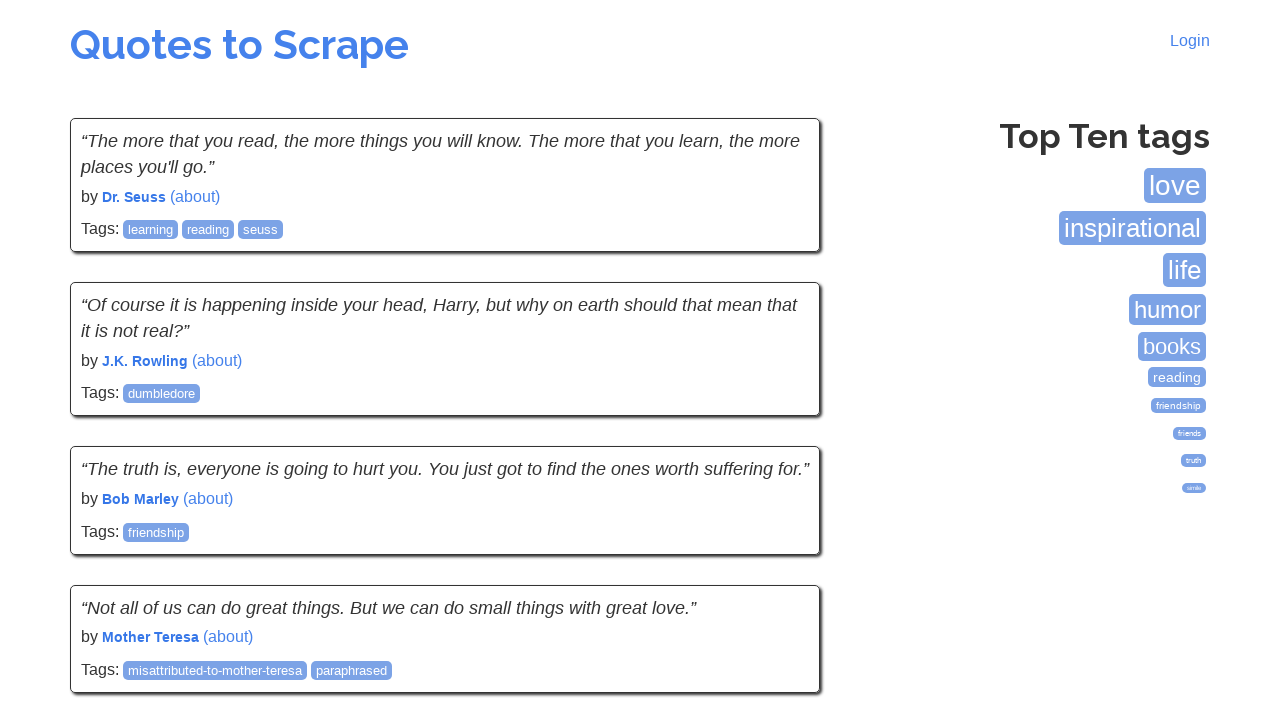

Waited for quotes to load on page 4
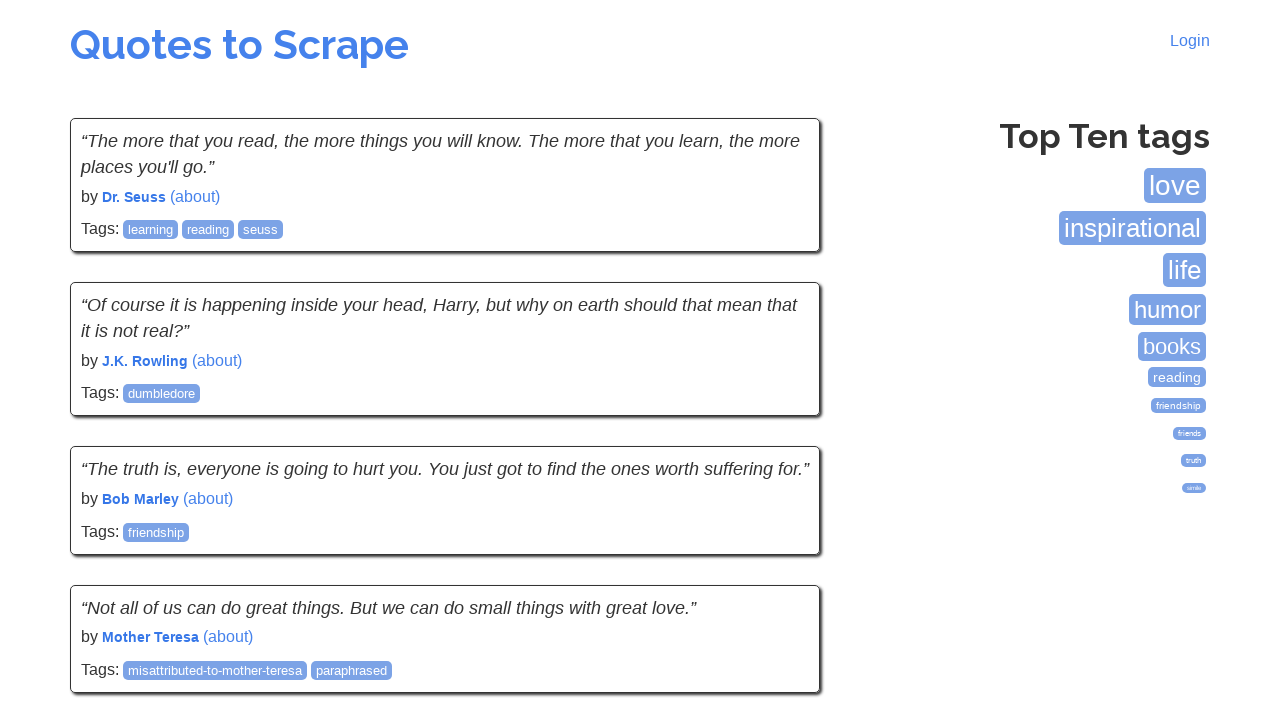

Clicked Next button to navigate from page 4 to page 5 at (778, 542) on li.next a
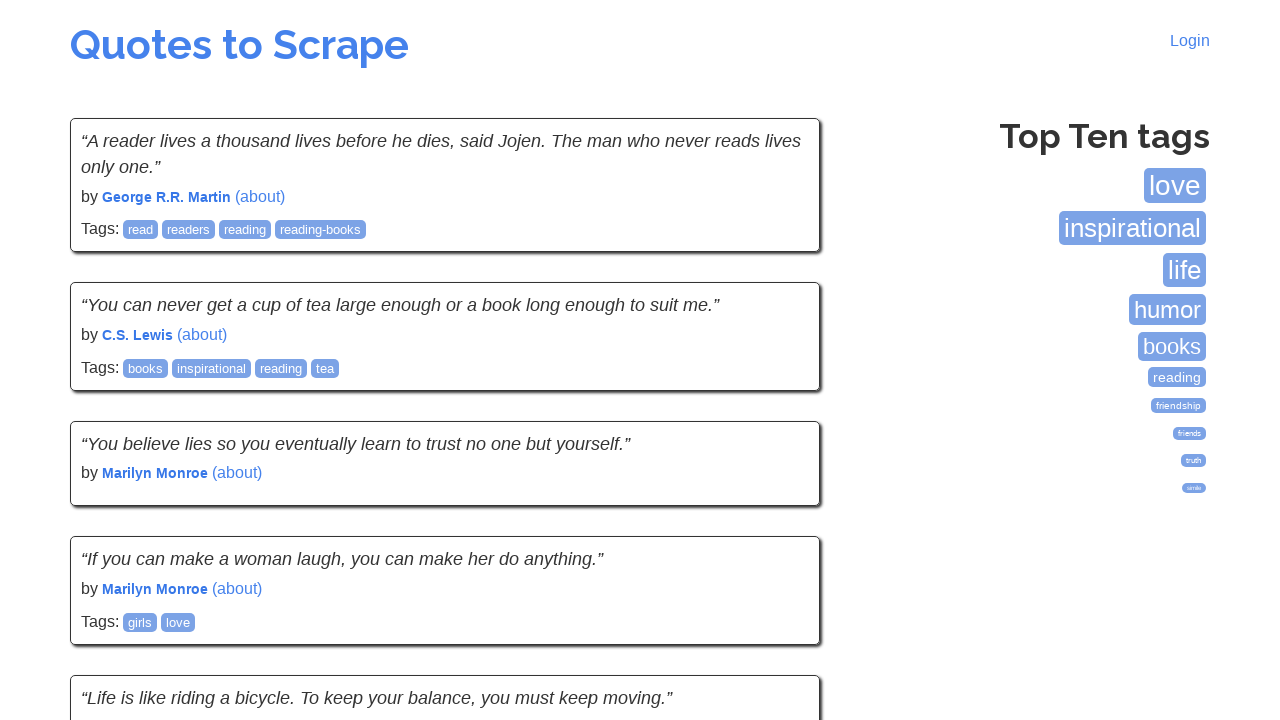

Page 5 has loaded and network is idle
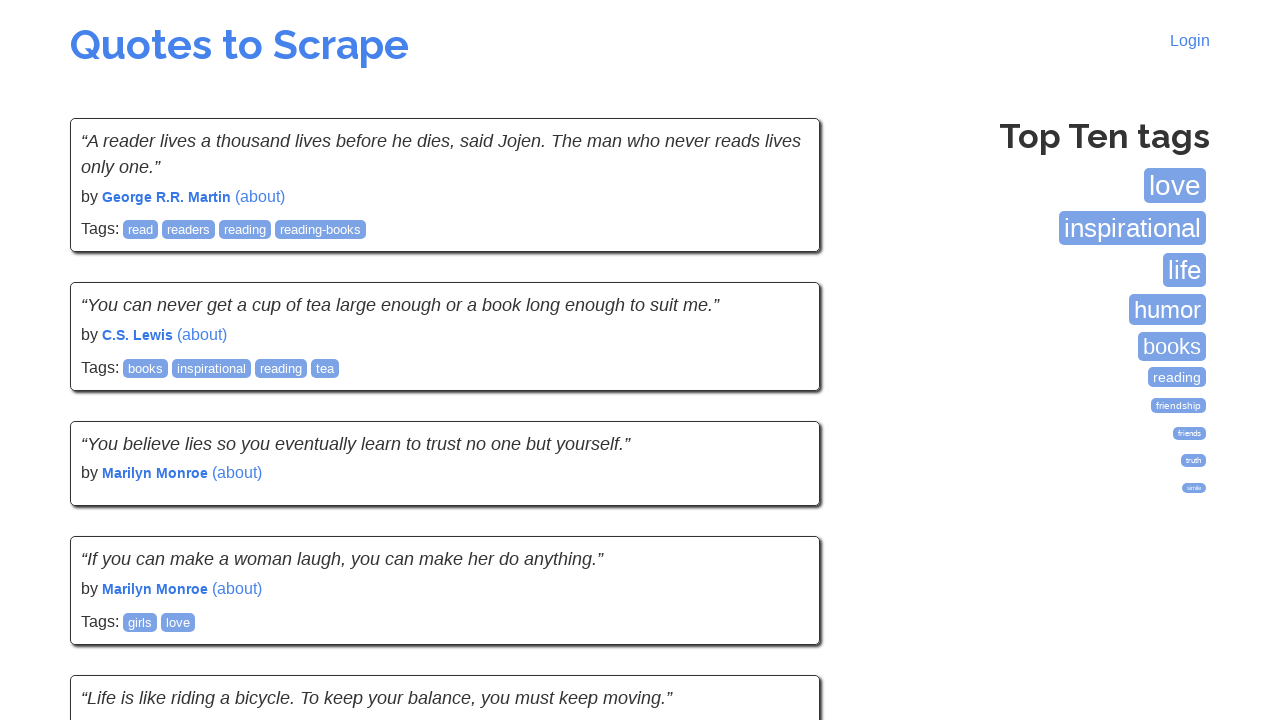

Waited for quotes to load on page 5
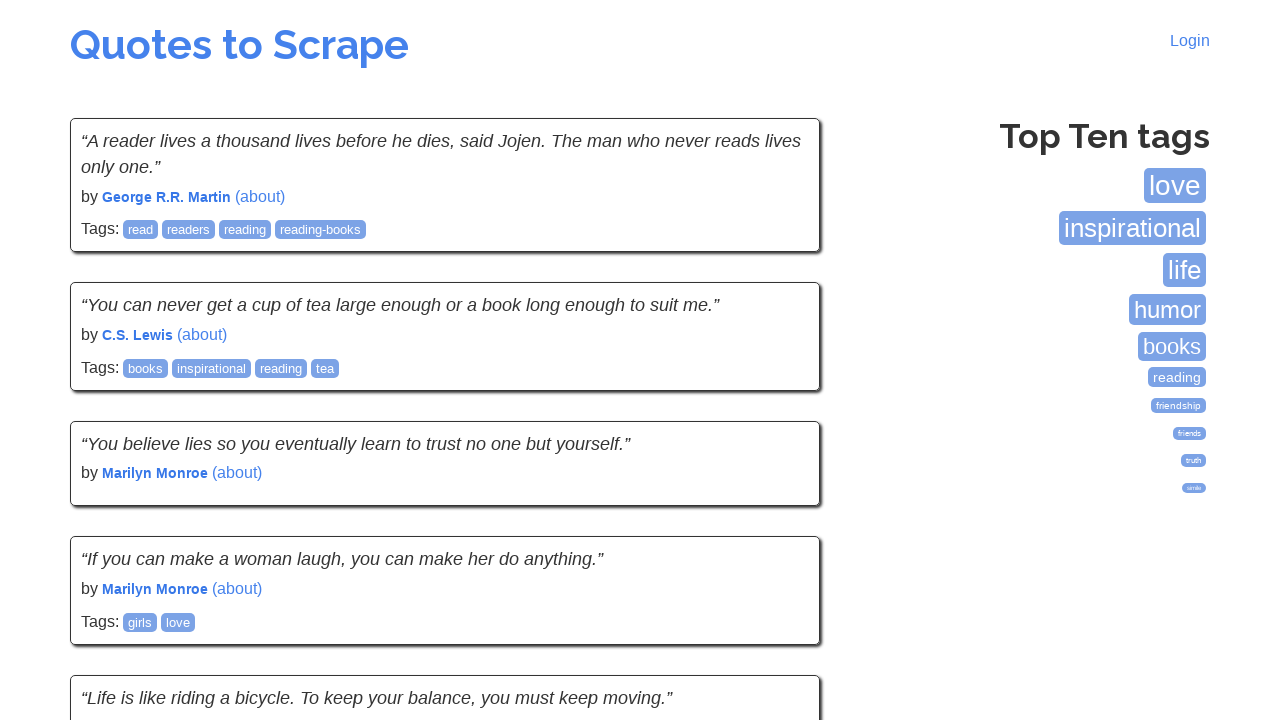

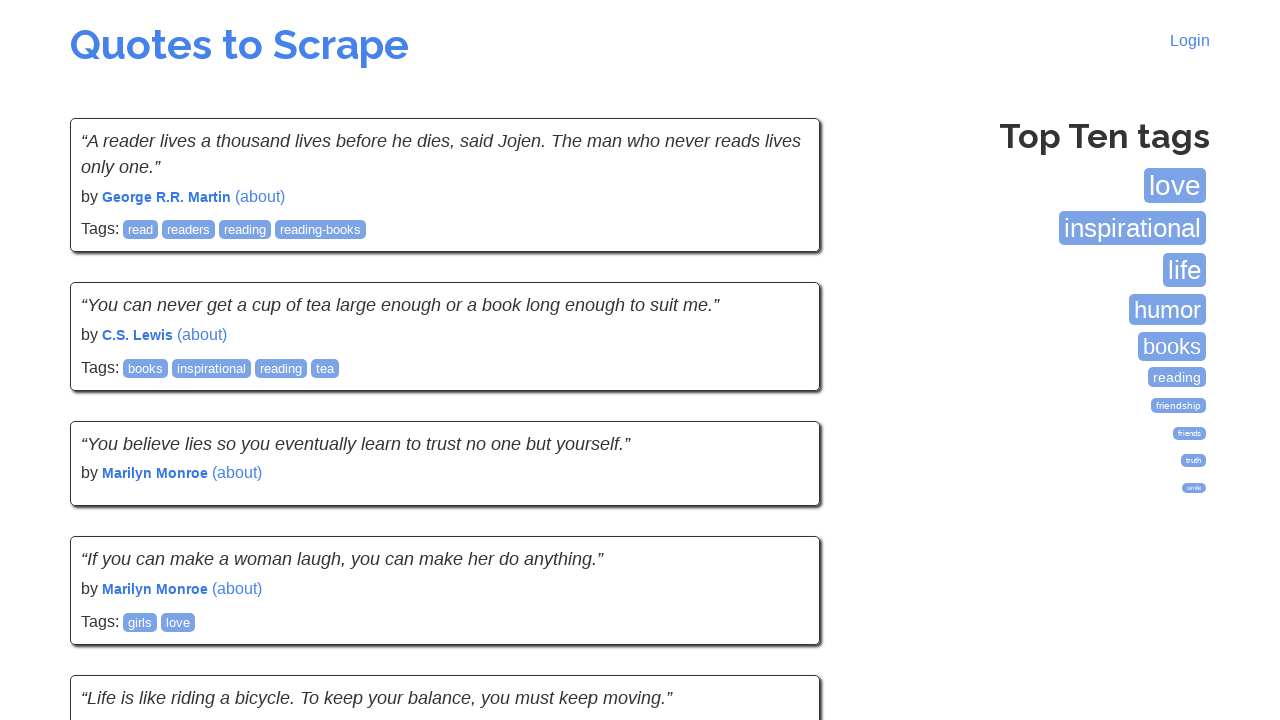